Tests checkbox interactions by selecting the first checkbox and conditionally toggling the second checkbox if it's already selected

Starting URL: https://the-internet.herokuapp.com/checkboxes

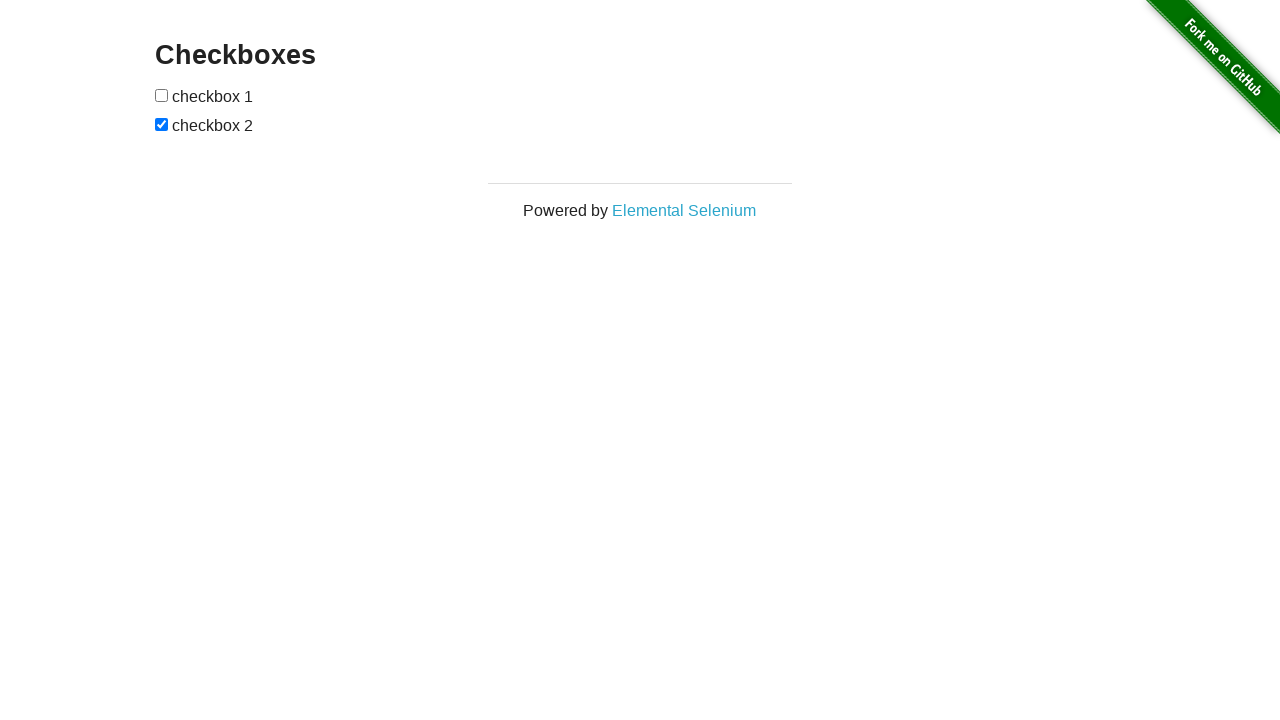

Clicked the first checkbox at (162, 95) on (//input[@type='checkbox'])[1]
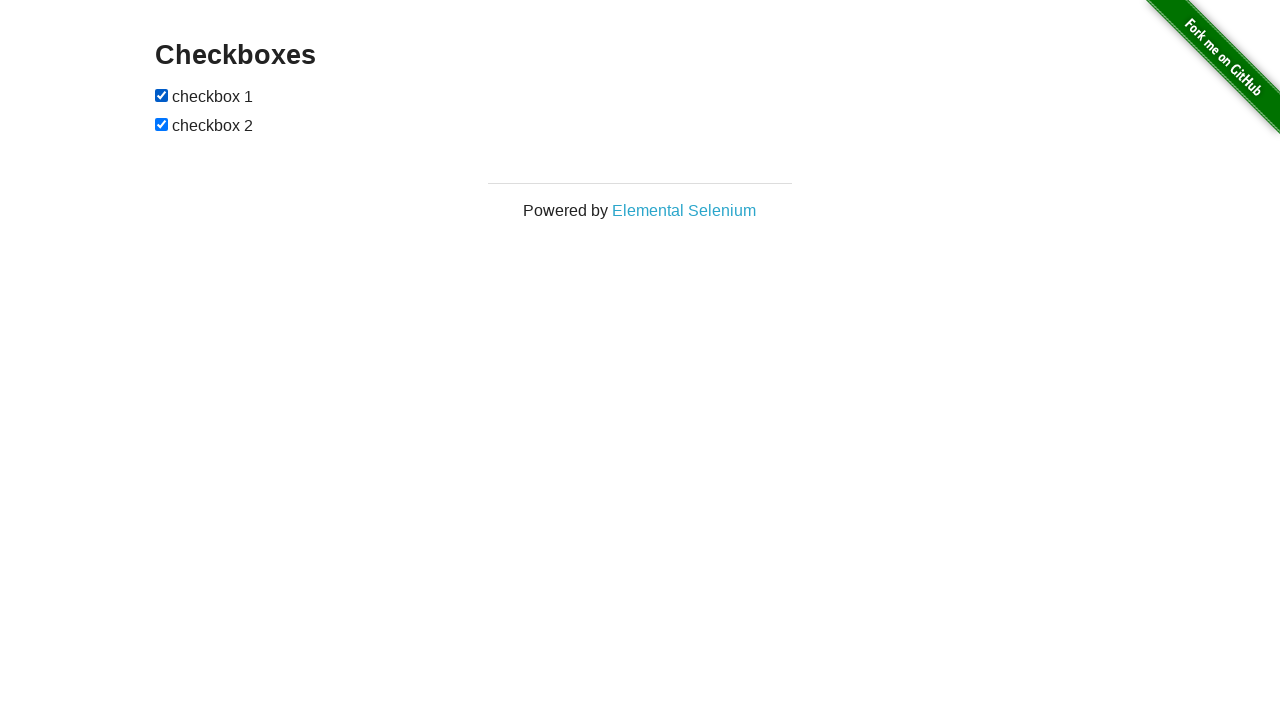

Located the second checkbox
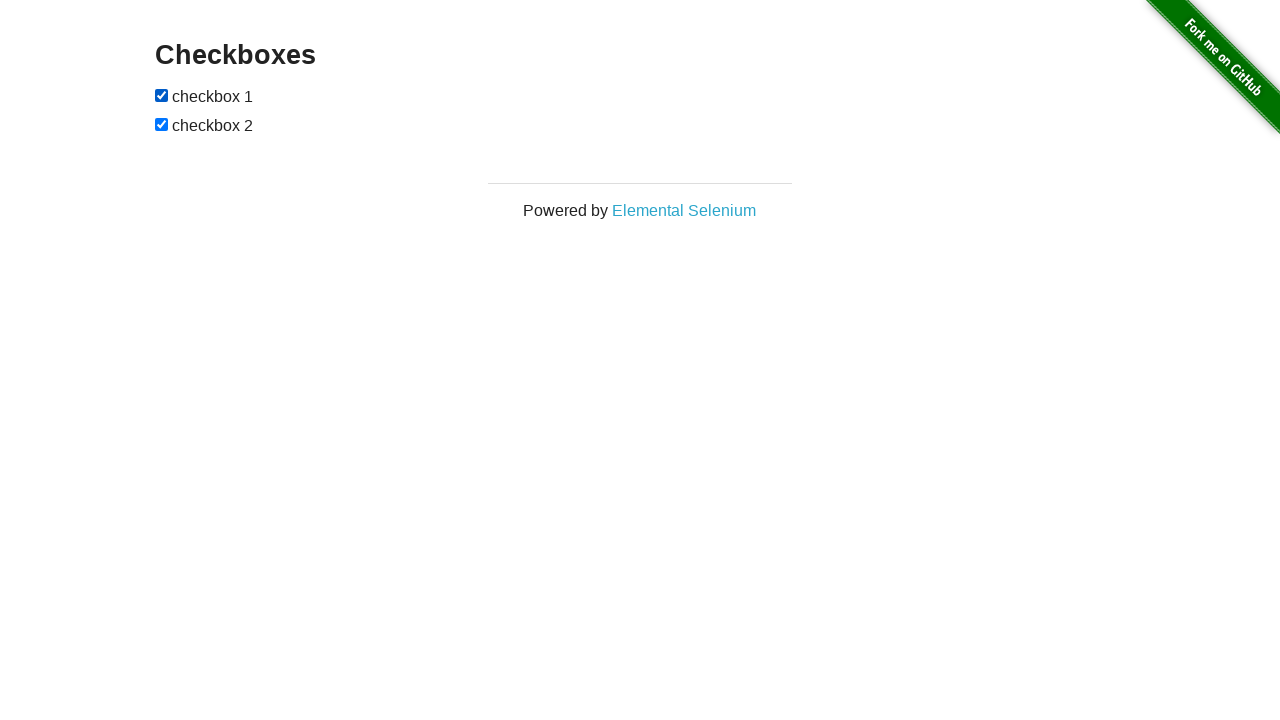

Second checkbox was selected, clicked to uncheck it at (162, 124) on (//input[@type='checkbox'])[2]
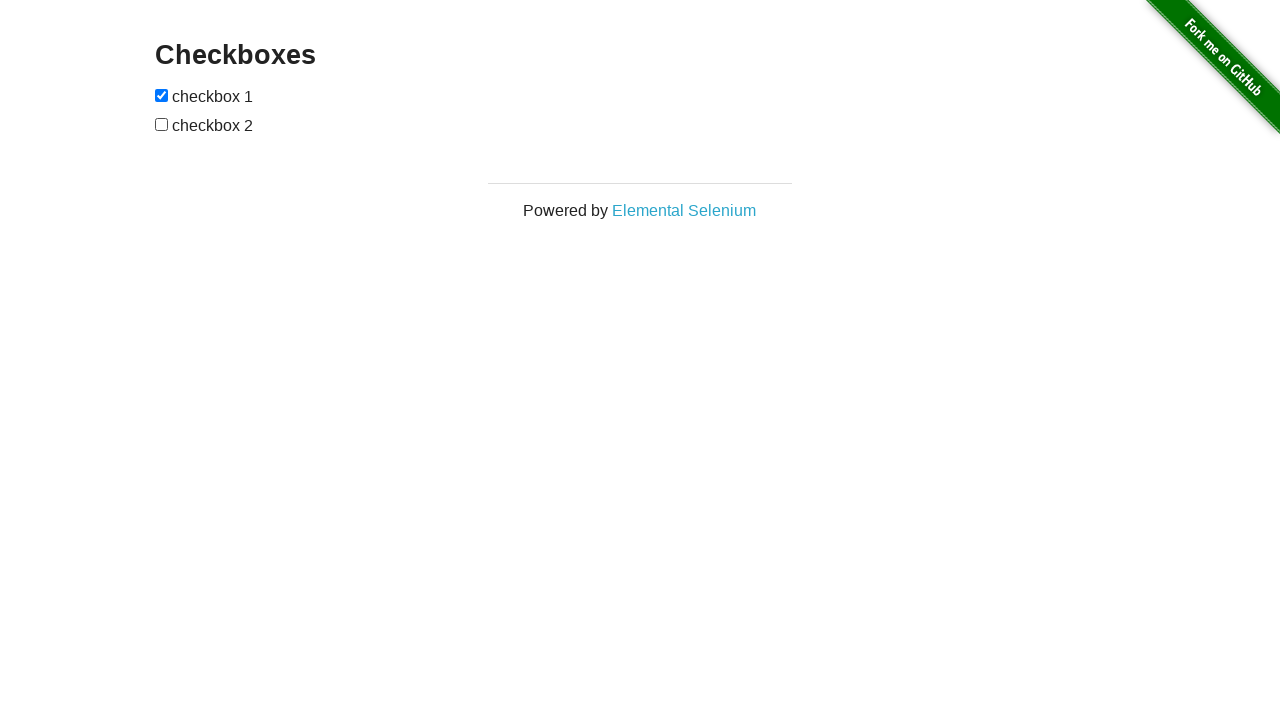

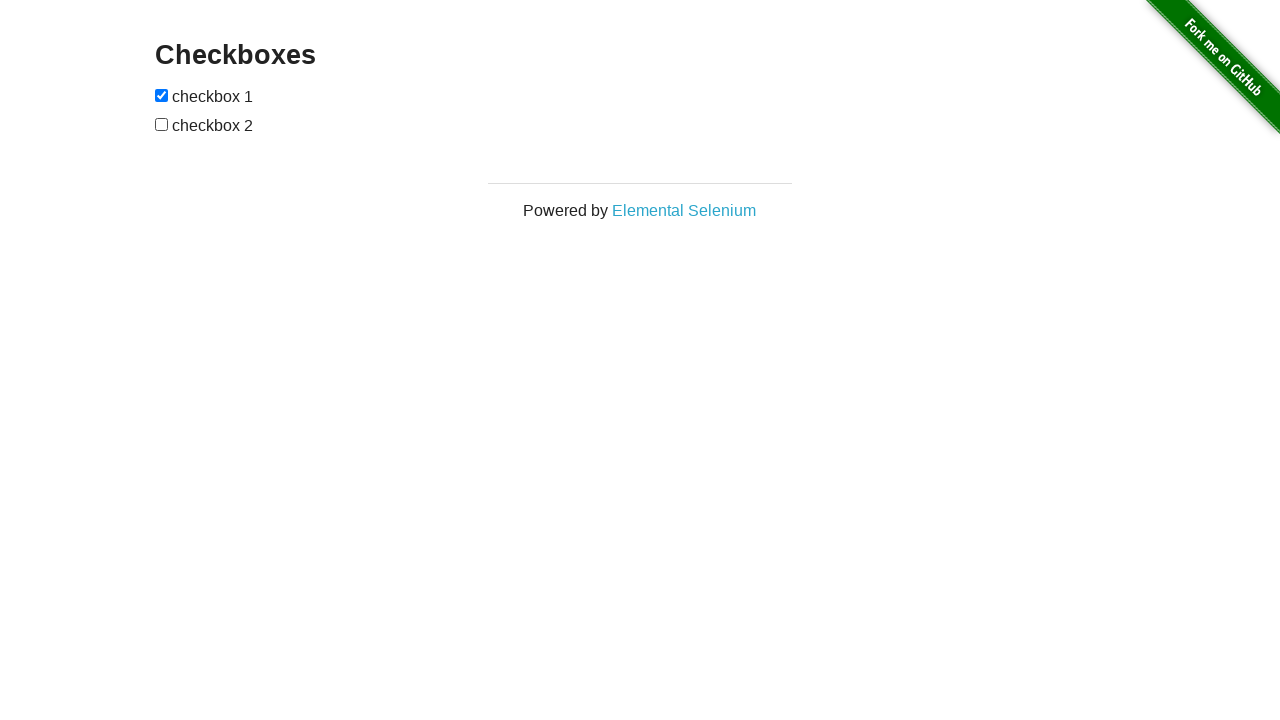